Tests the interaction with a Peruvian government health data portal by navigating to the Tables tab, selecting a year from a dropdown, and selecting a disease type from another dropdown.

Starting URL: https://app7.dge.gob.pe/maps/sala_metaxenica/

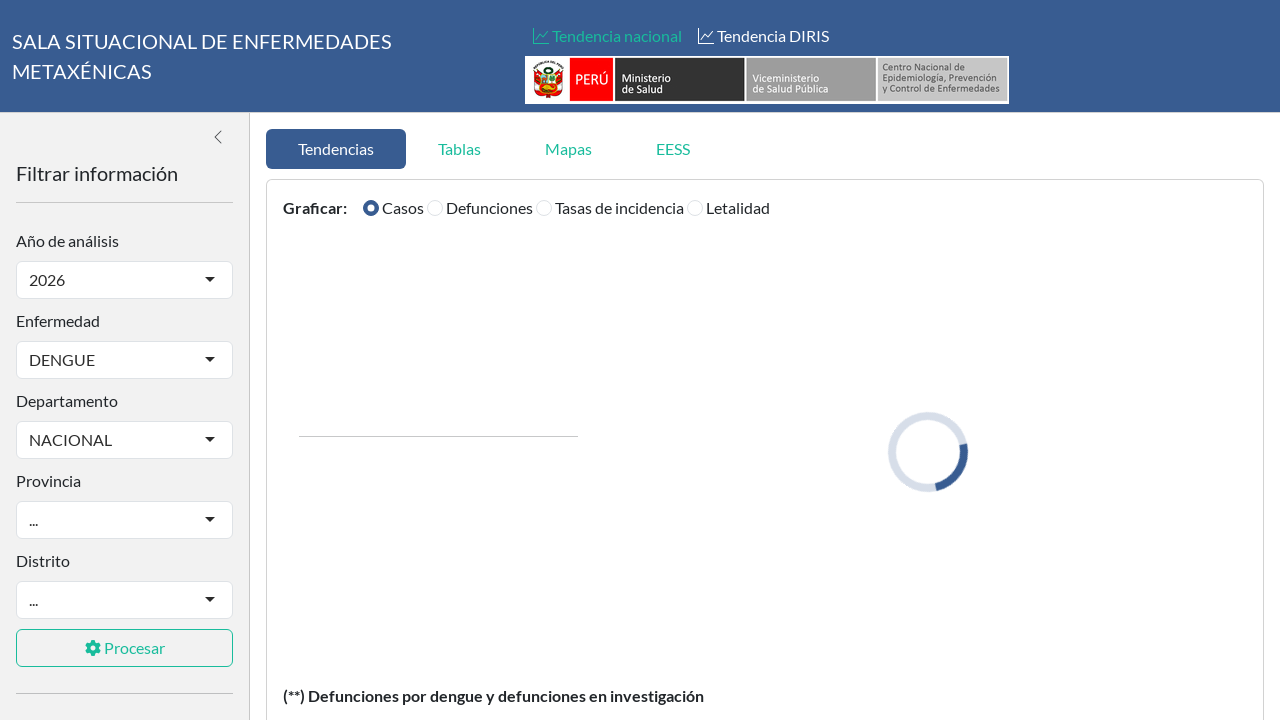

Clicked on the 'Tablas' (Tables) tab at (460, 149) on internal:role=tab[name="Tablas"i]
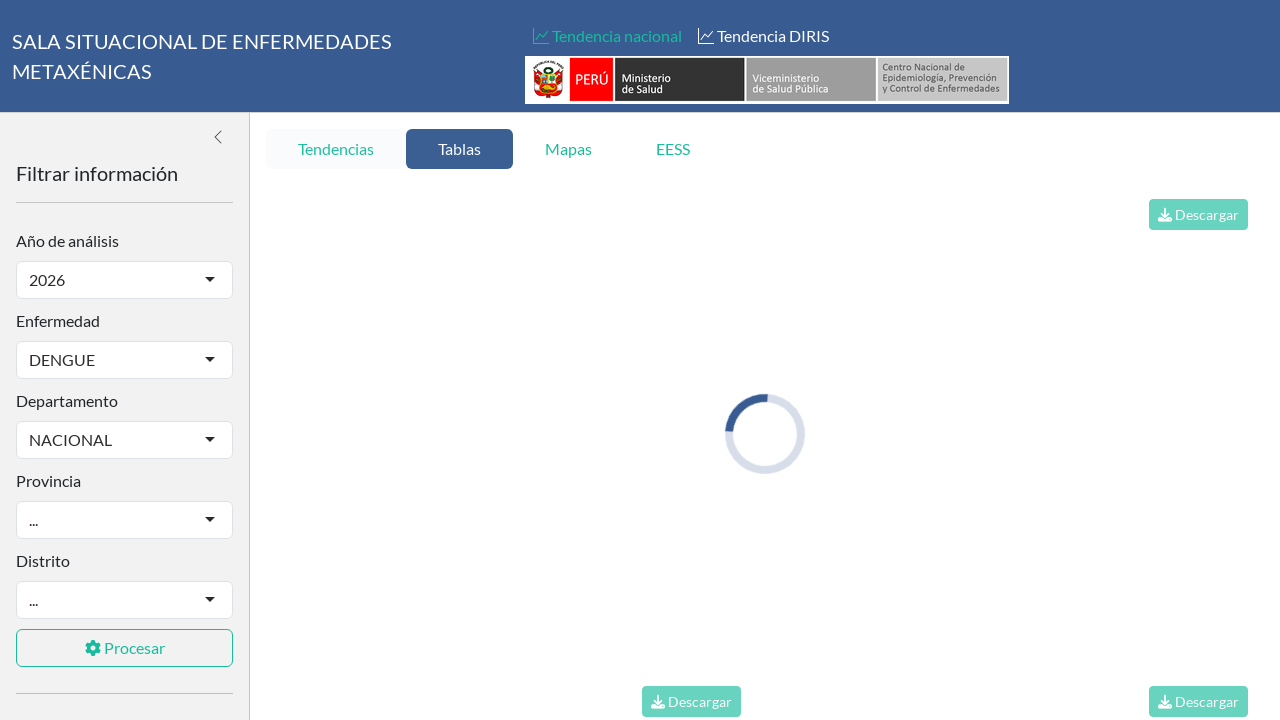

Data table loaded and became visible
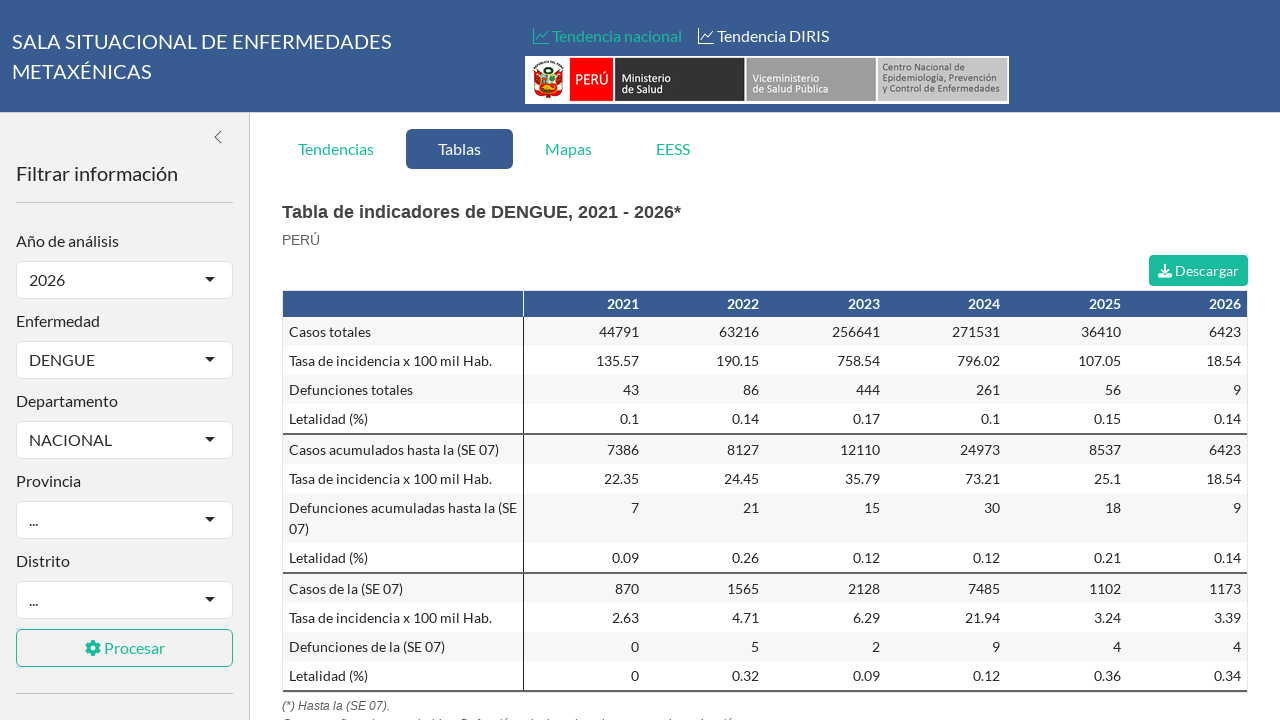

Clicked on the Year dropdown input at (67, 280) on #ten-fyear-selectized
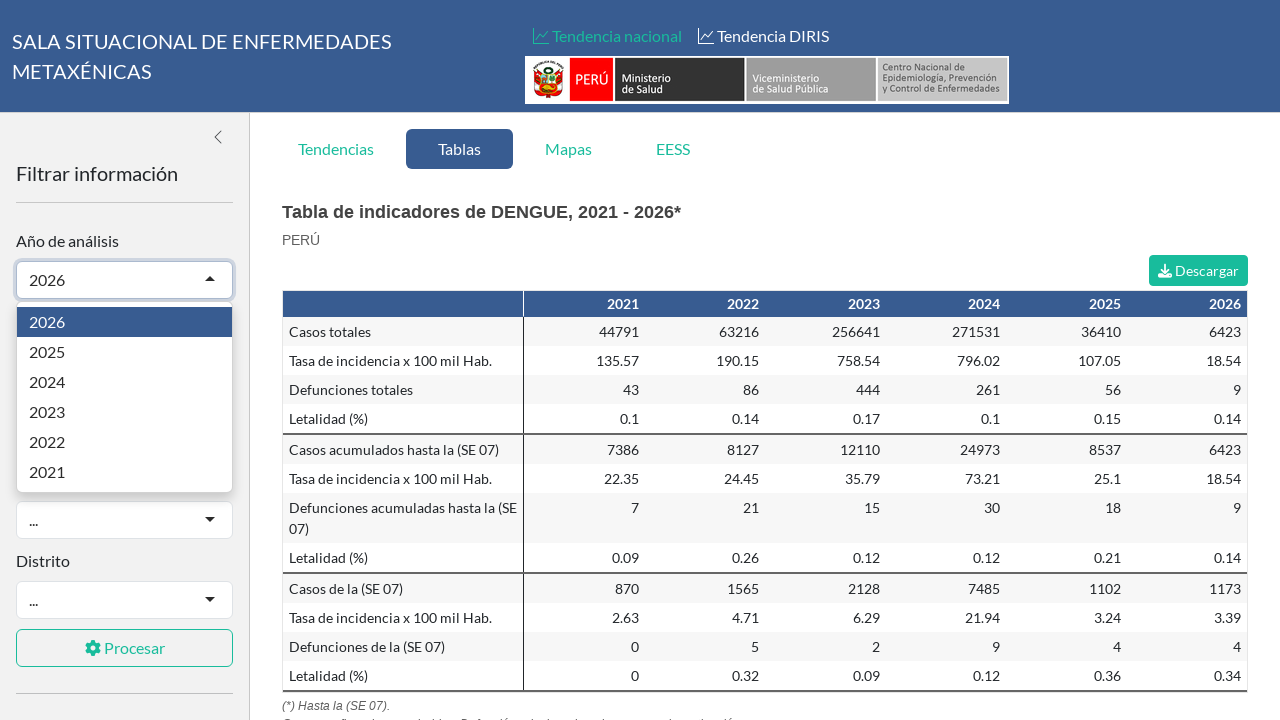

Selected year '2025' from the dropdown at (124, 352) on internal:role=option[name="2025"i]
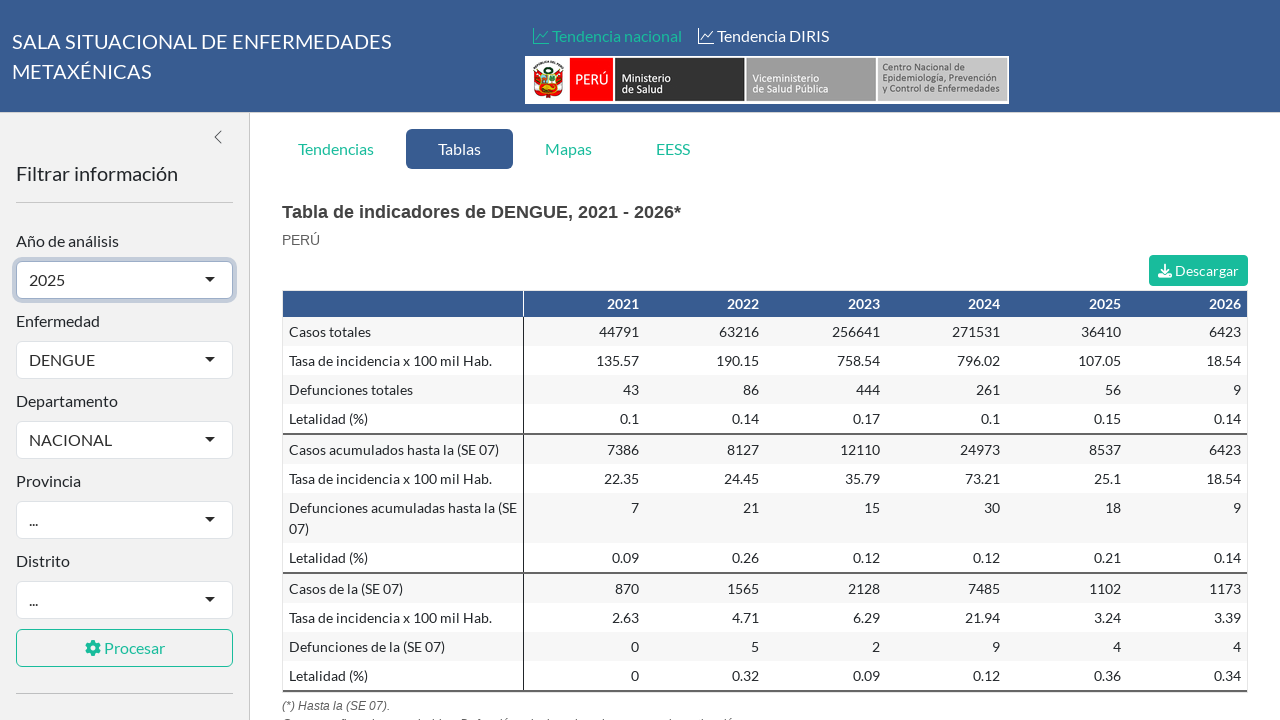

Table updated after year selection
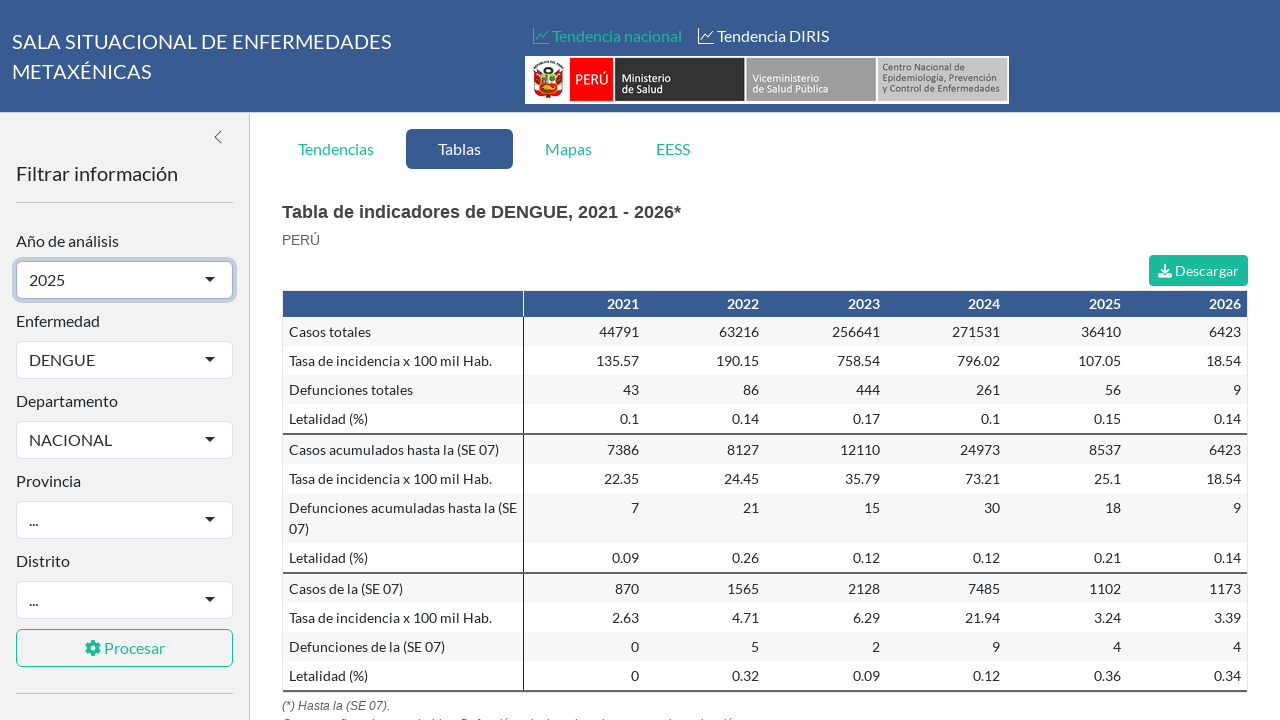

Clicked on the Disease dropdown input at (97, 360) on #ten-fenfe-selectized
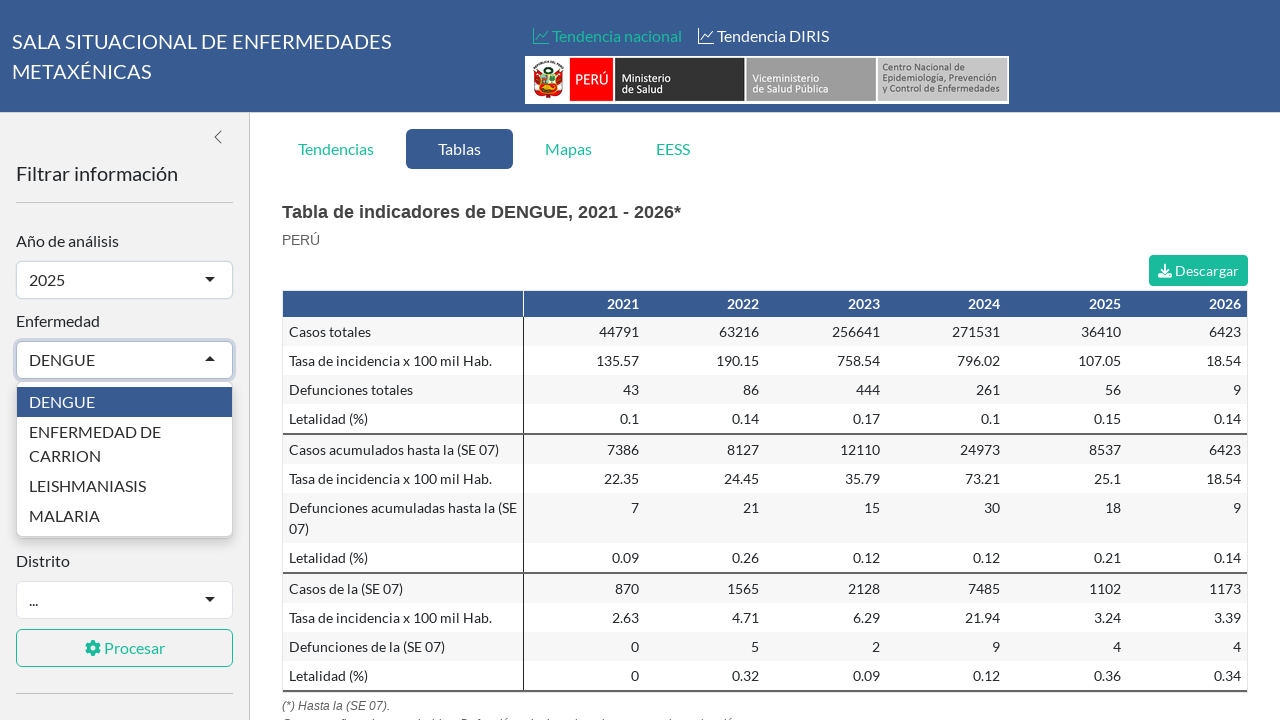

Selected 'DENGUE' from the disease dropdown at (124, 402) on internal:role=option[name="DENGUE"i]
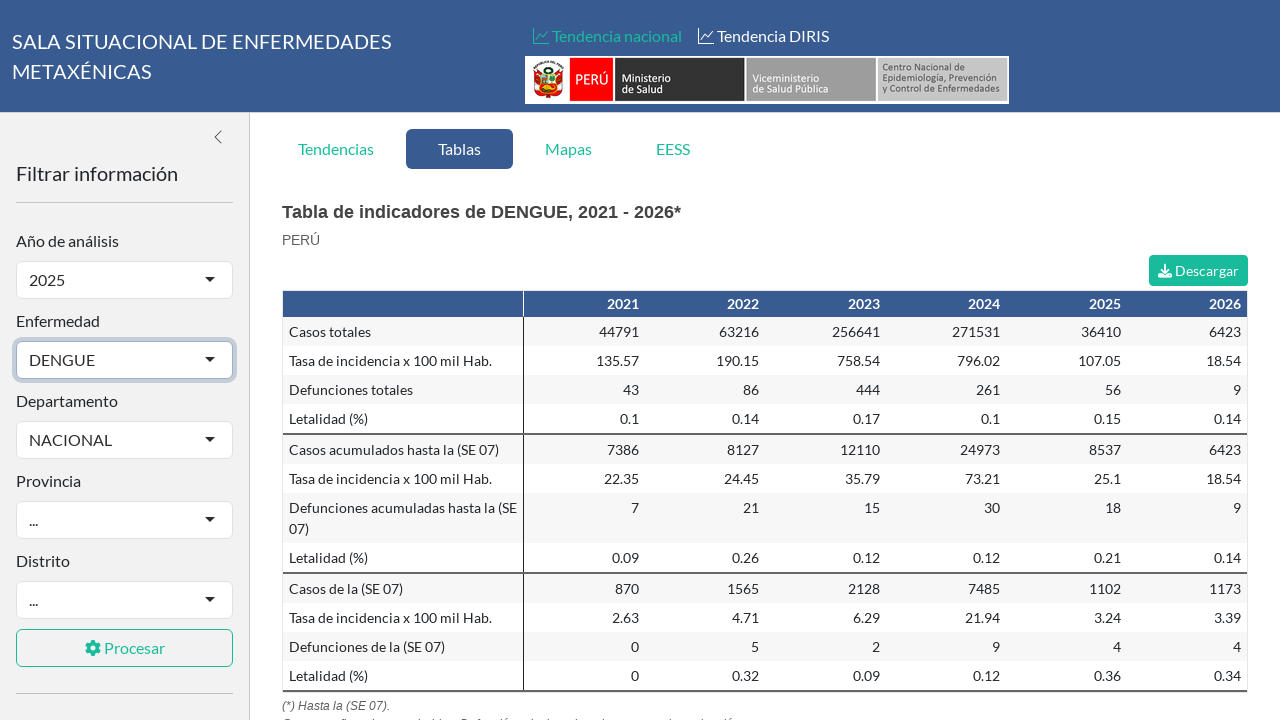

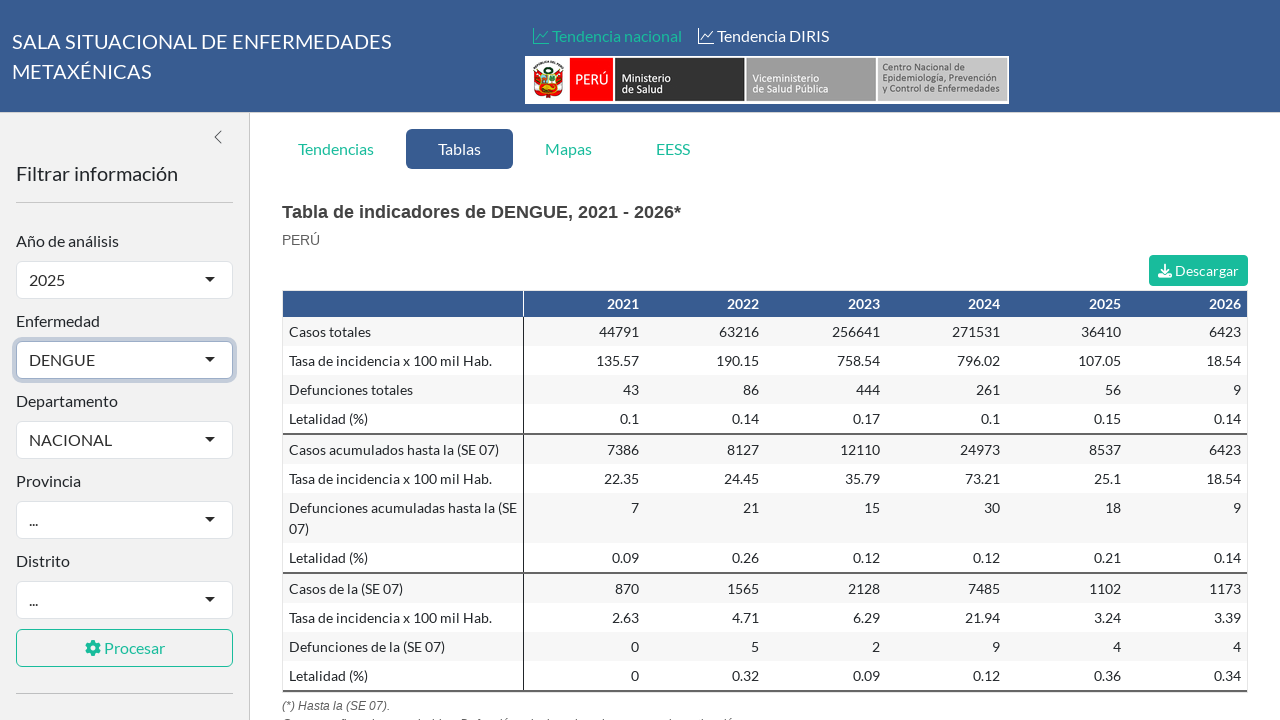